Tests drag and drop functionality on jQuery UI demo page by dragging an element to a droppable area and then dragging by specific coordinates

Starting URL: https://jqueryui.com/droppable/

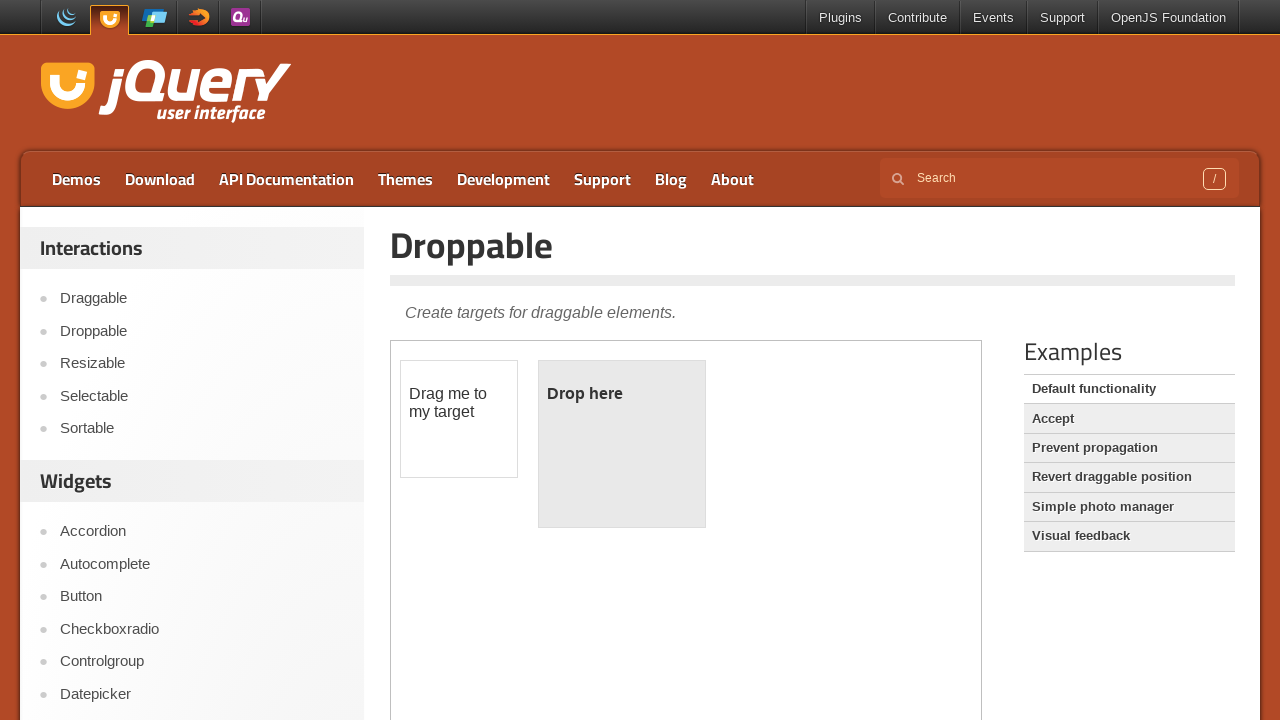

Navigated to jQuery UI droppable demo page
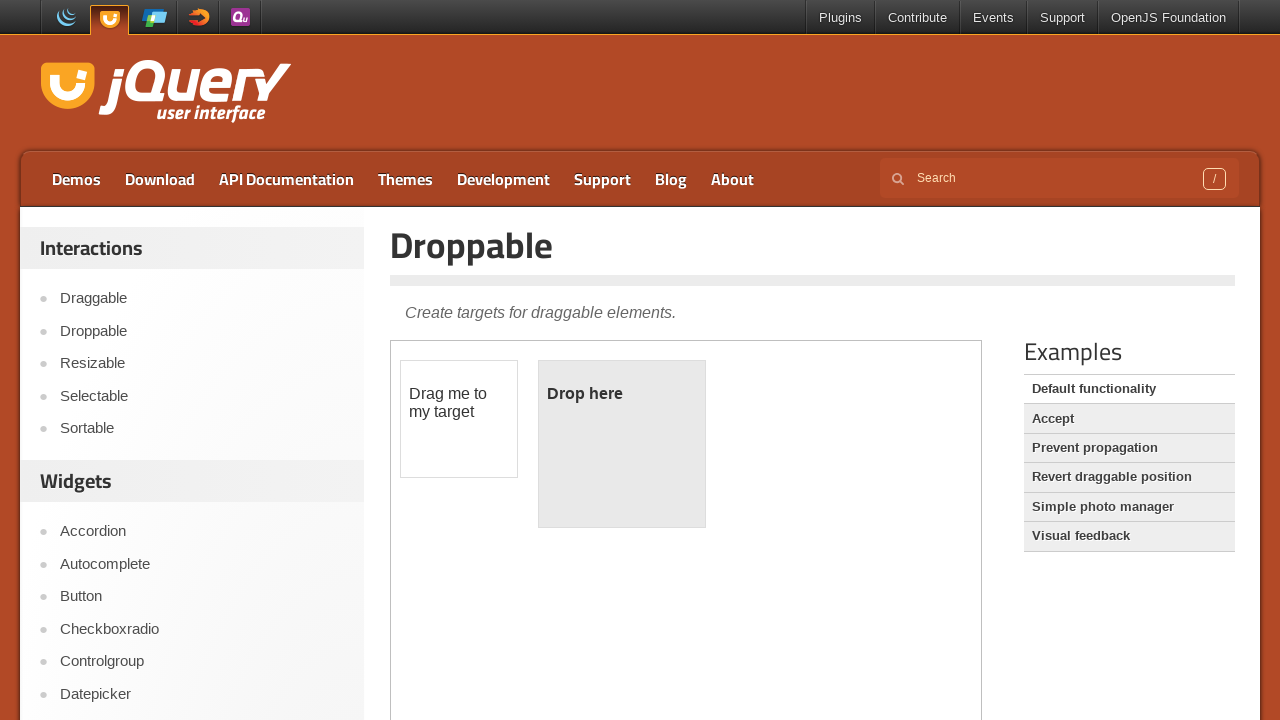

Located the demo iframe
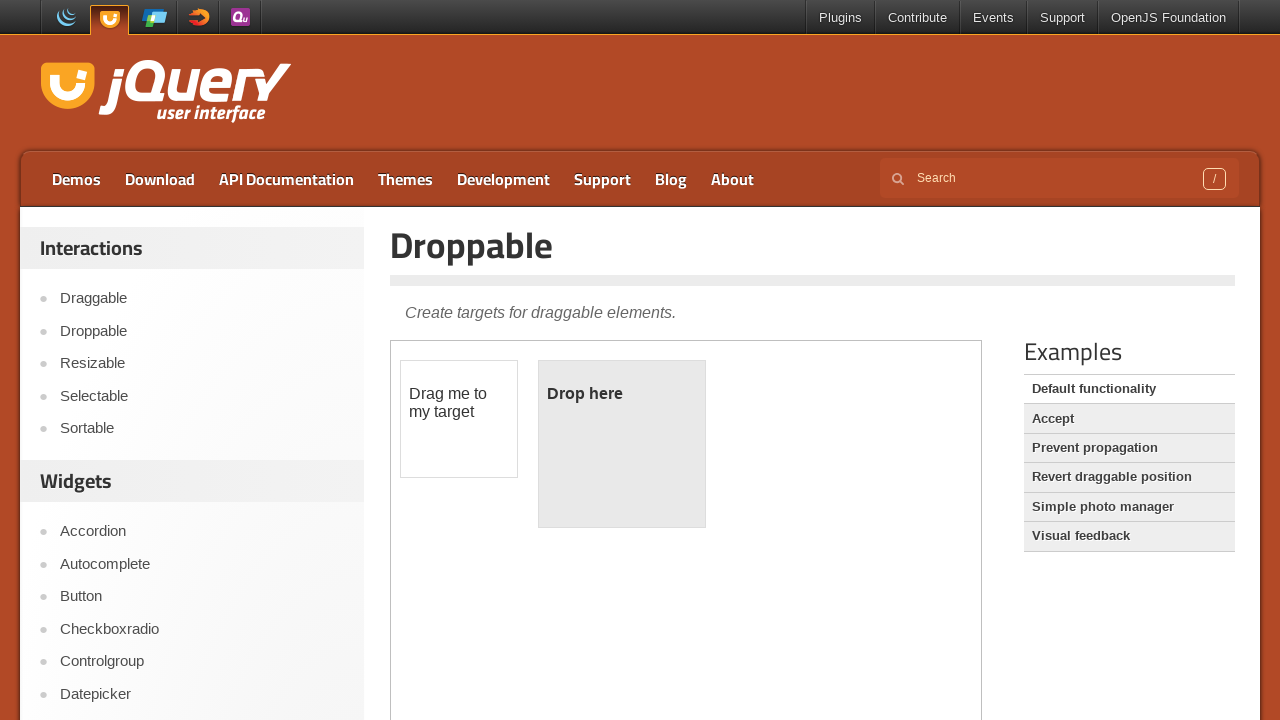

Located draggable element
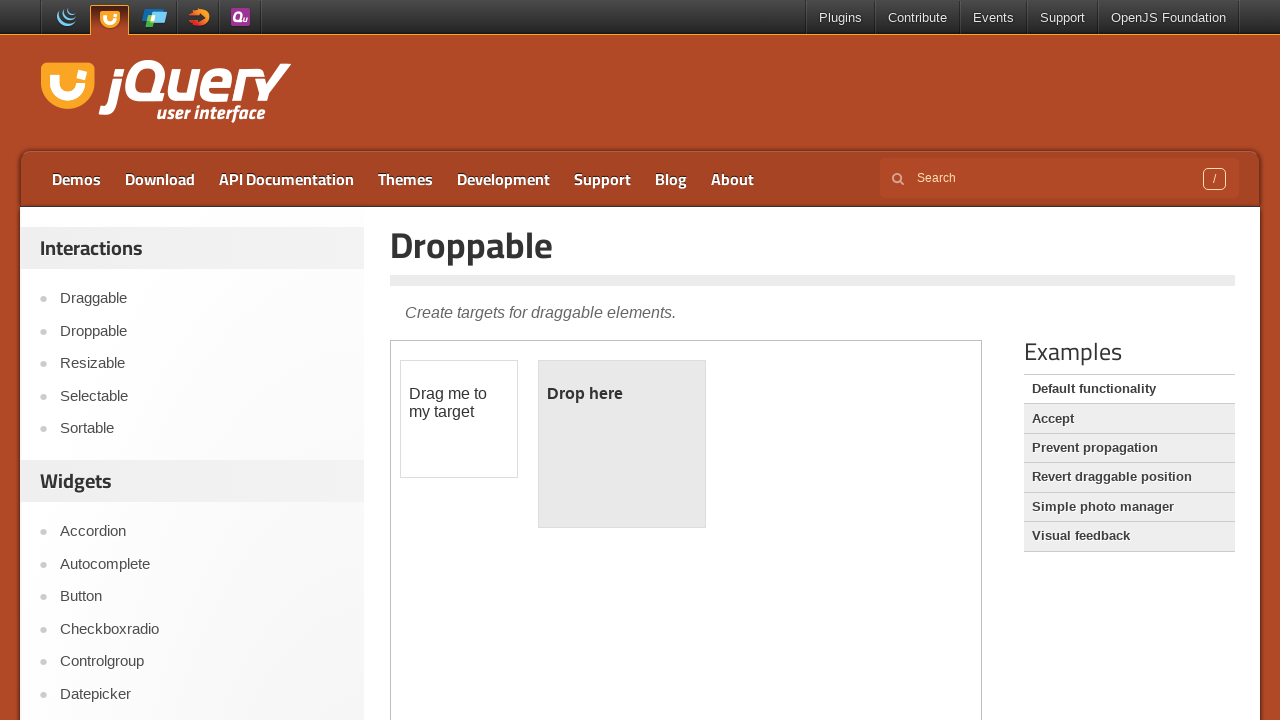

Located droppable element
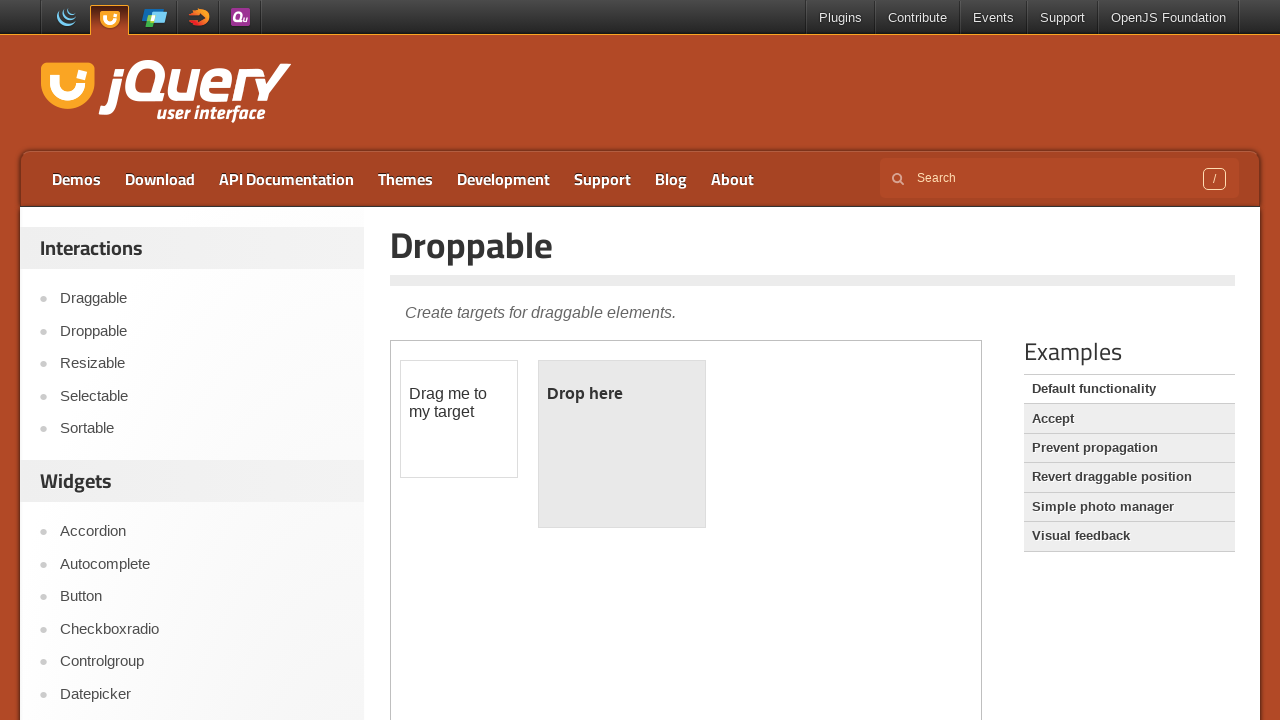

Dragged element to droppable area at (622, 444)
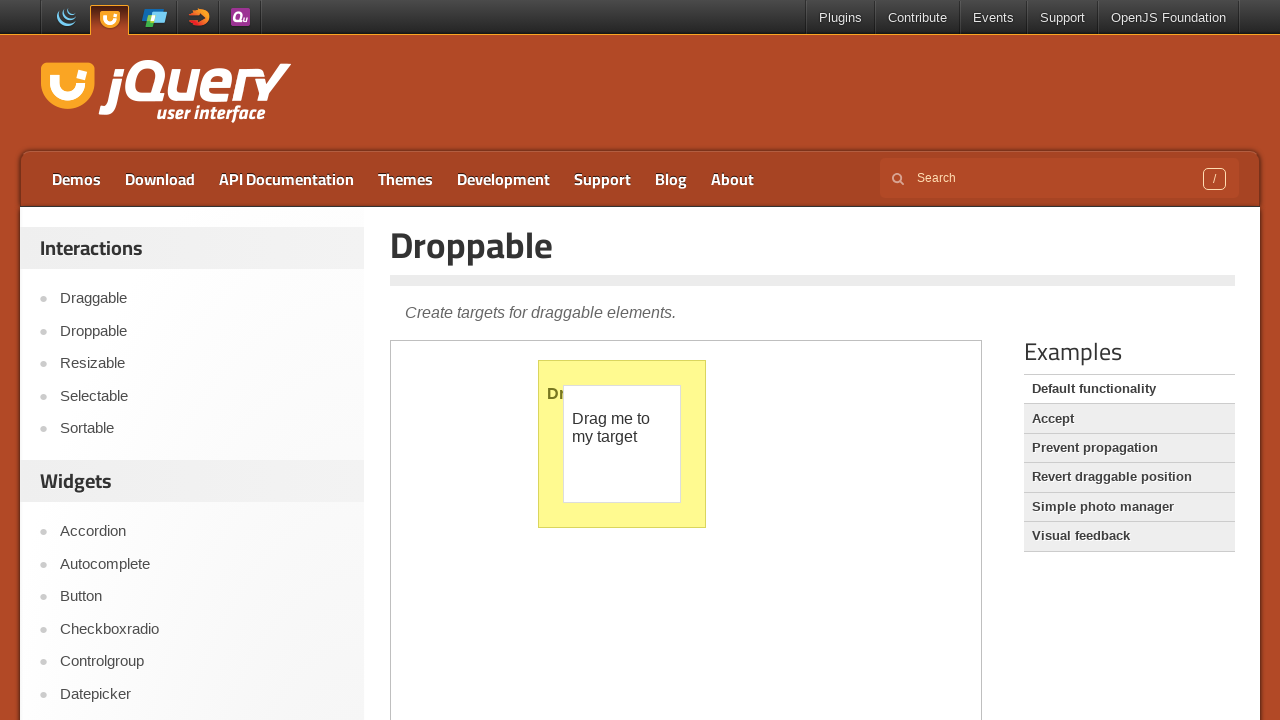

Waited 3 seconds for drag and drop to complete
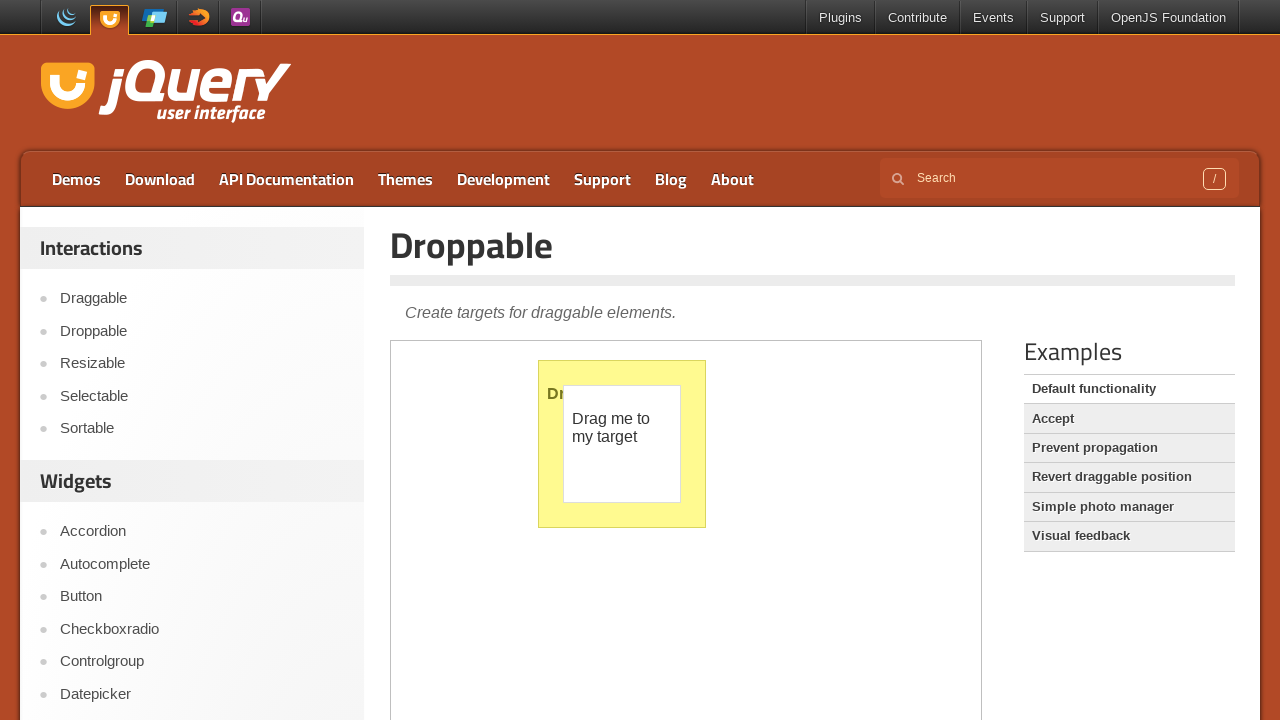

Re-located draggable element for offset drag
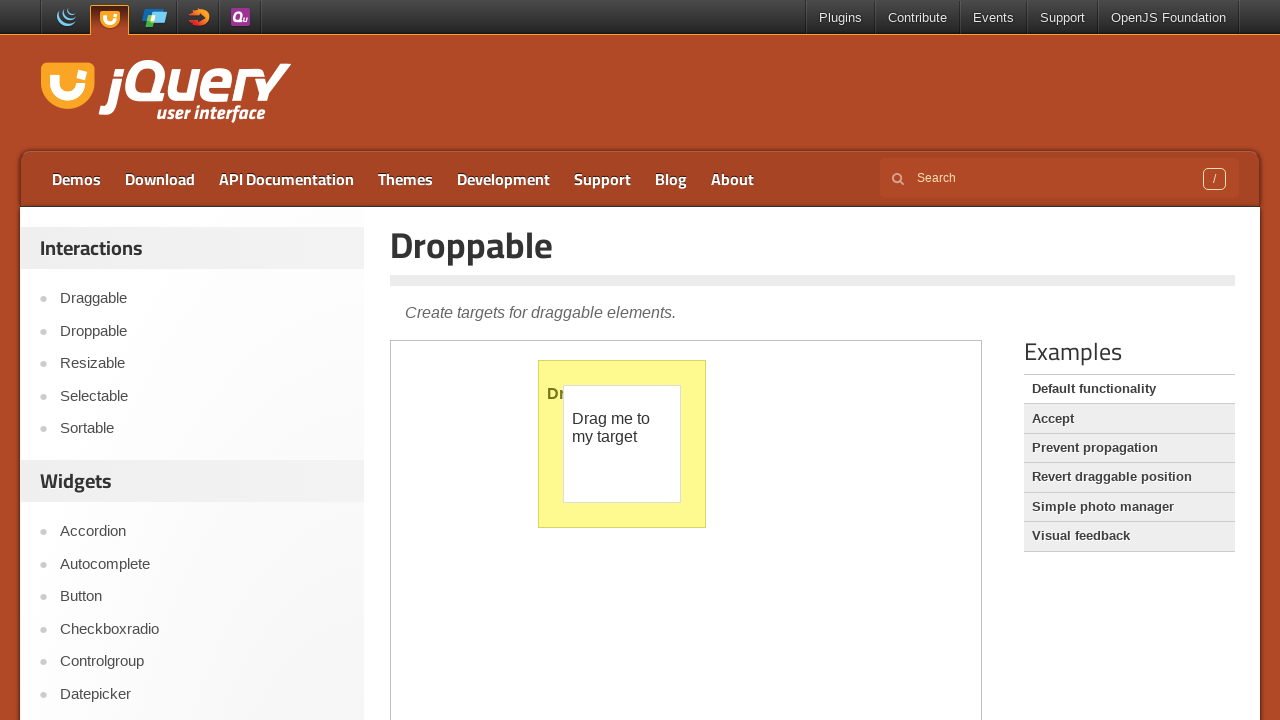

Retrieved bounding box of draggable element
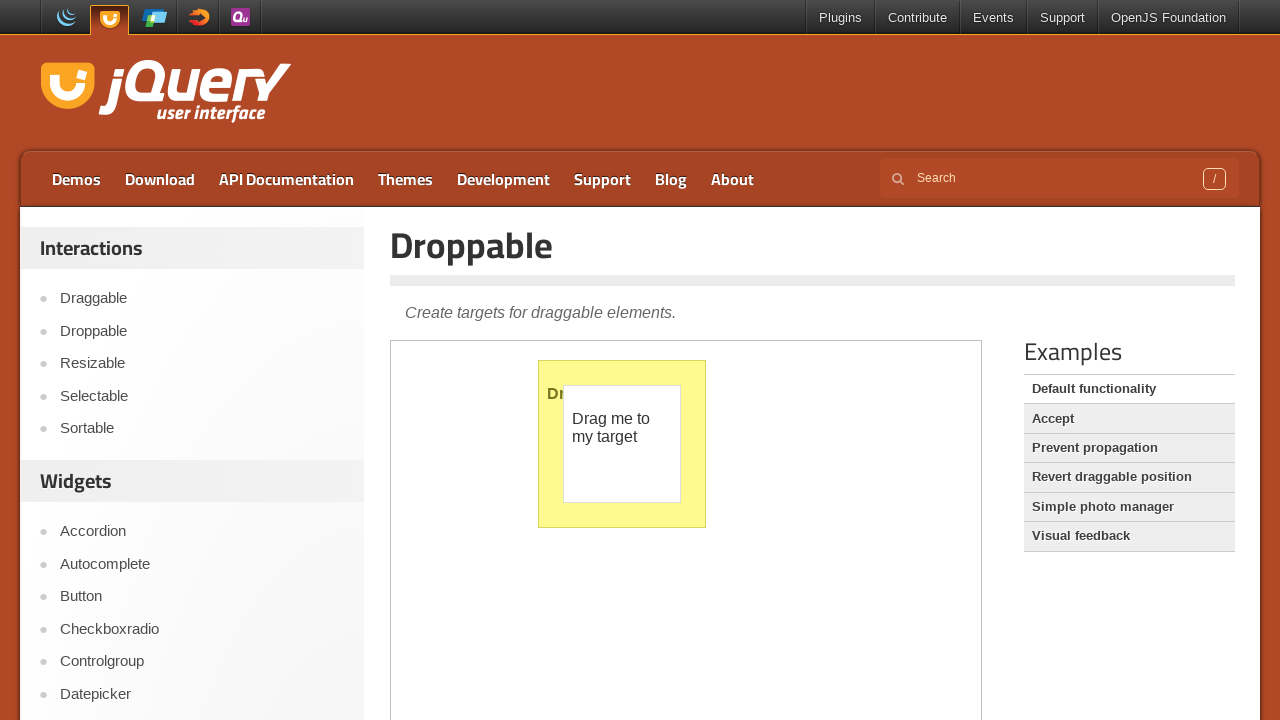

Moved mouse to center of draggable element at (622, 444)
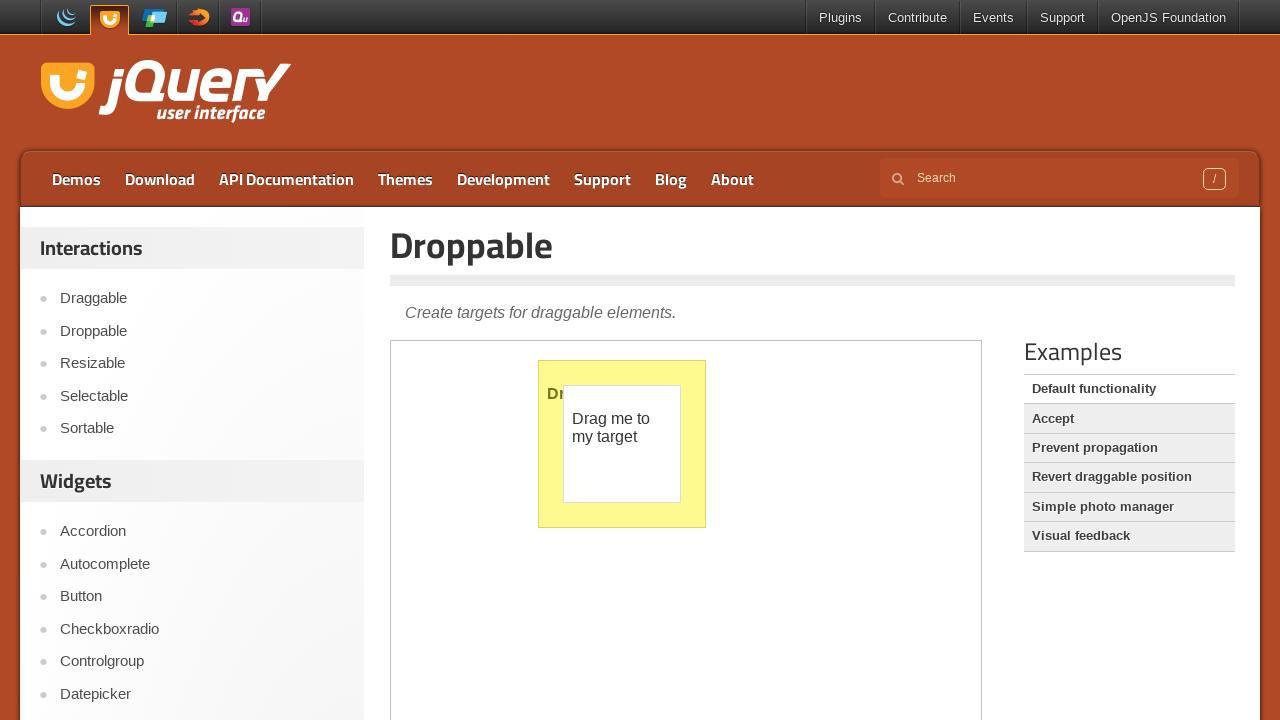

Pressed mouse button down at (622, 444)
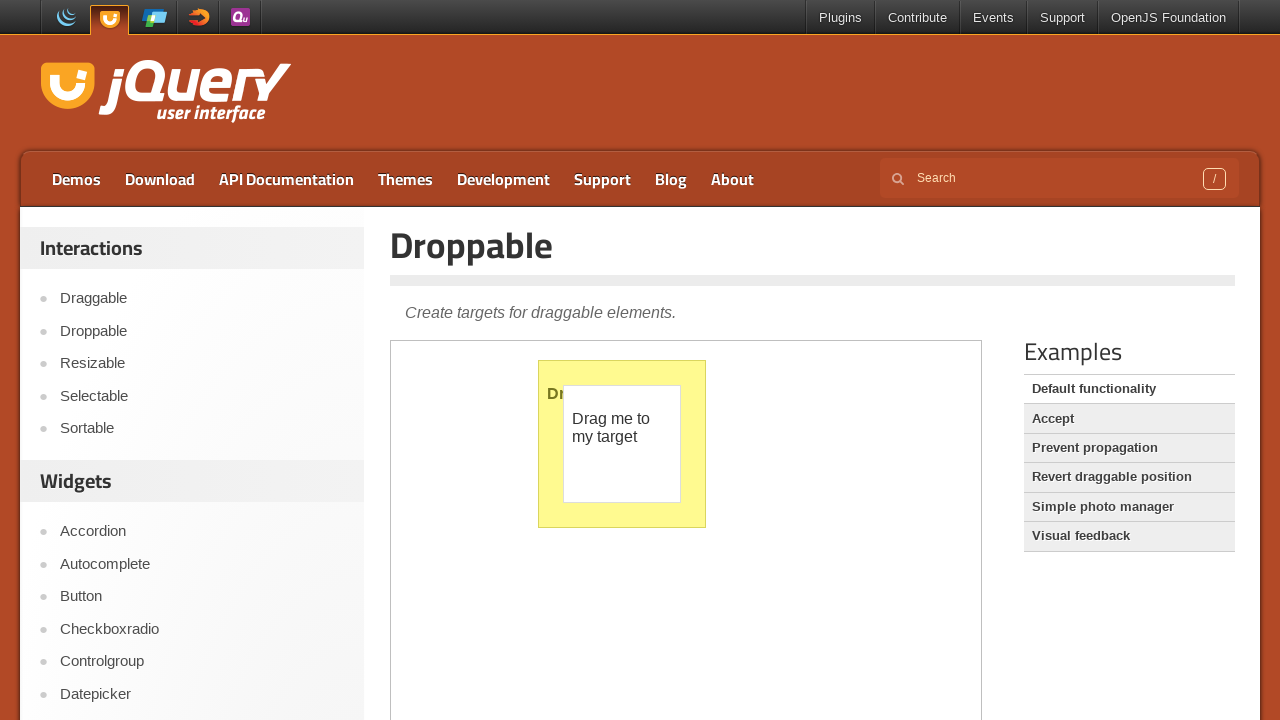

Dragged element by offset (170px right, 50px down) at (792, 494)
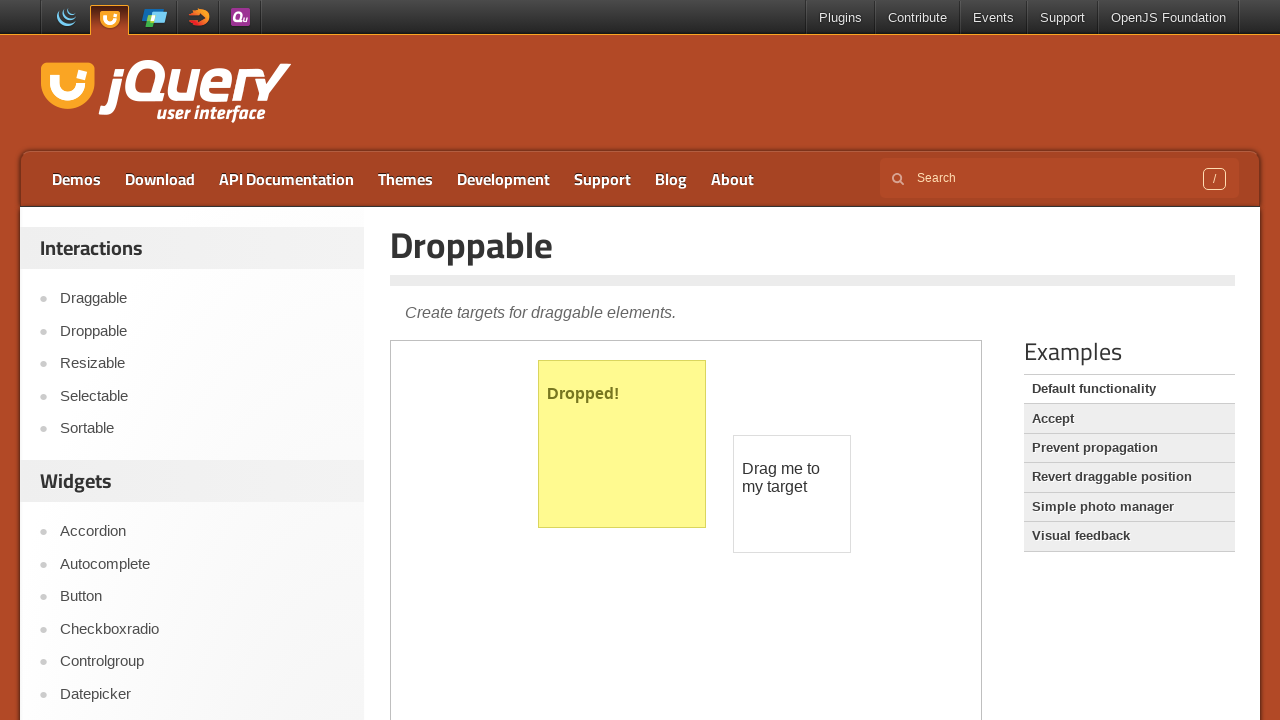

Released mouse button at (792, 494)
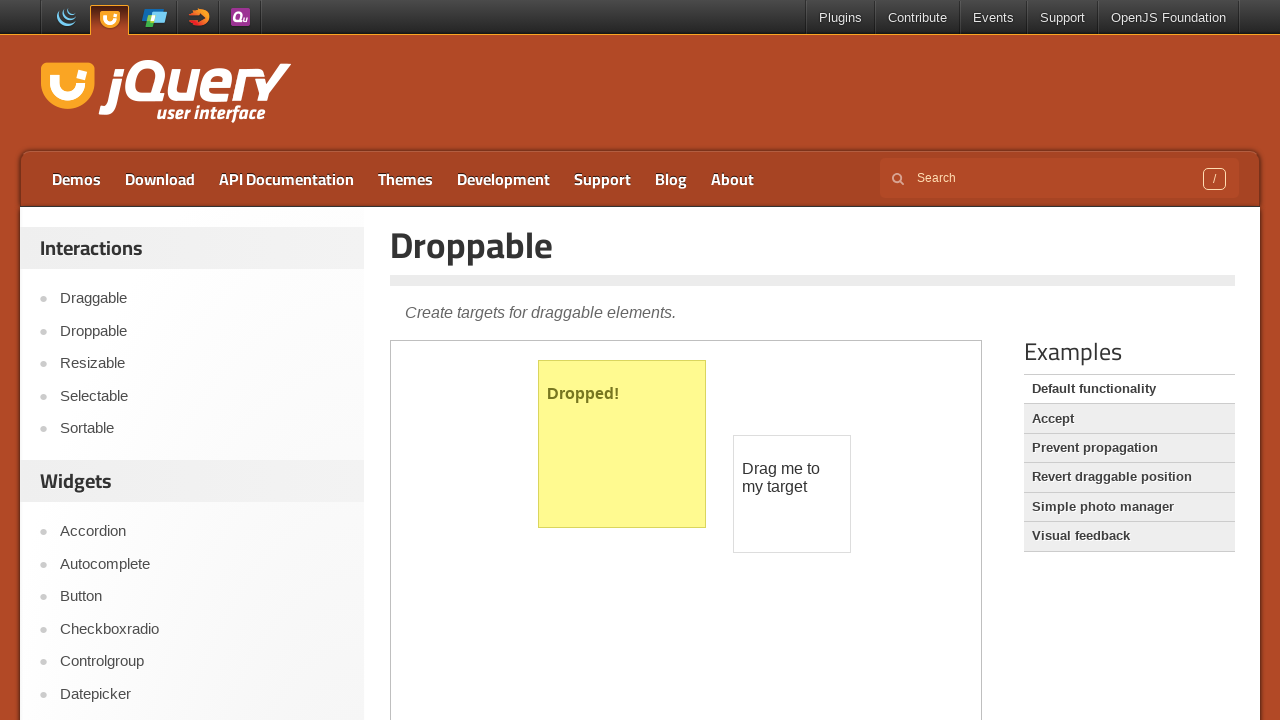

Waited 3 seconds to observe final result
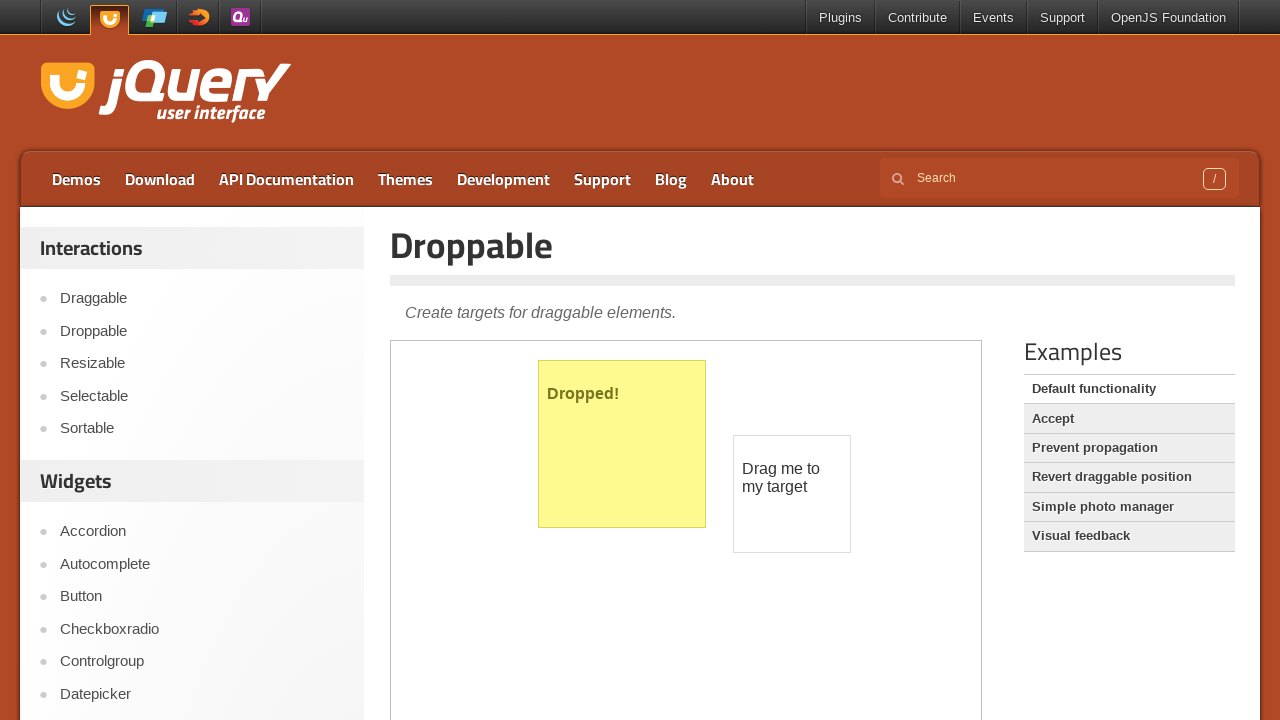

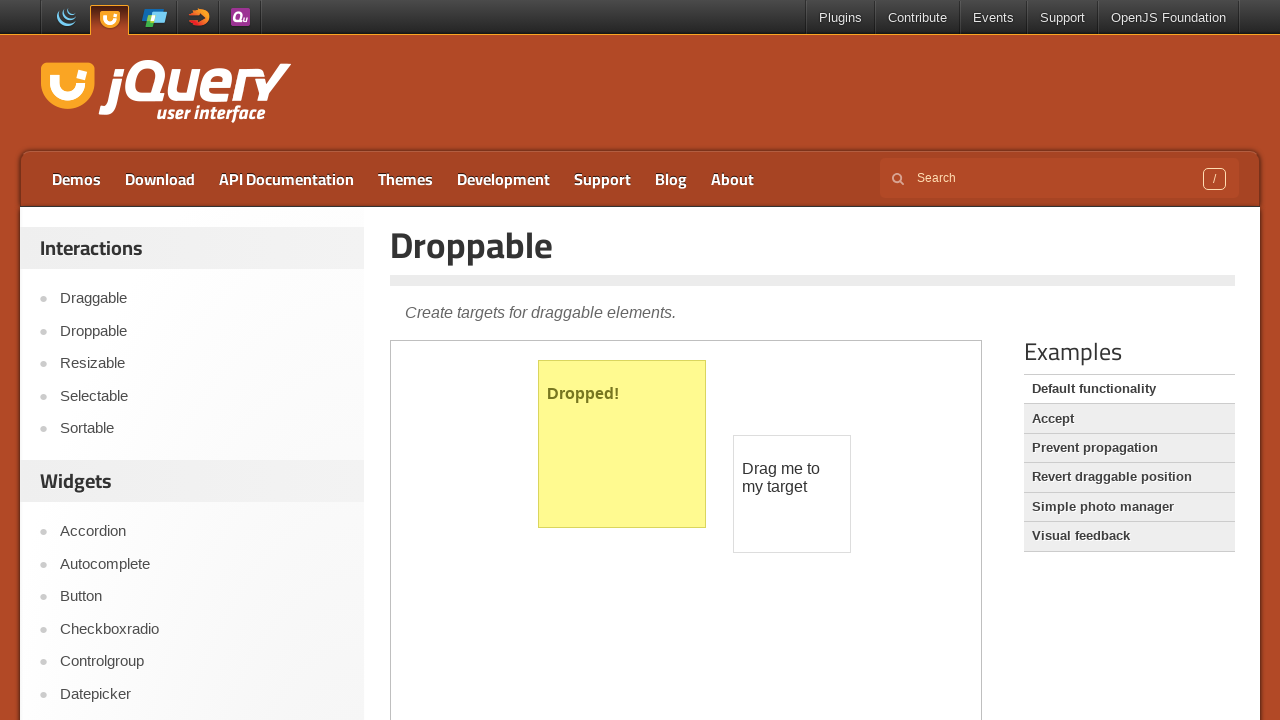